Tests selecting an option from a dropdown using the Select helper class by text, then verifies the correct option was selected.

Starting URL: https://the-internet.herokuapp.com/dropdown

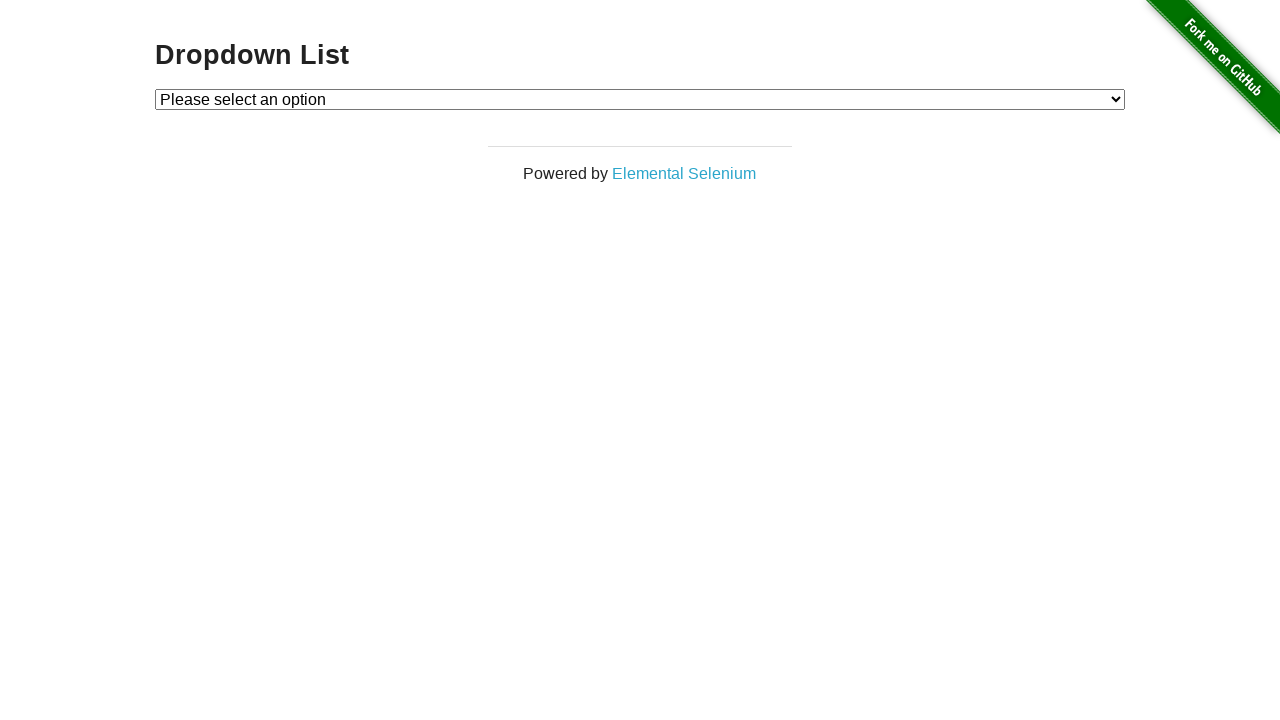

Waited for dropdown to be visible
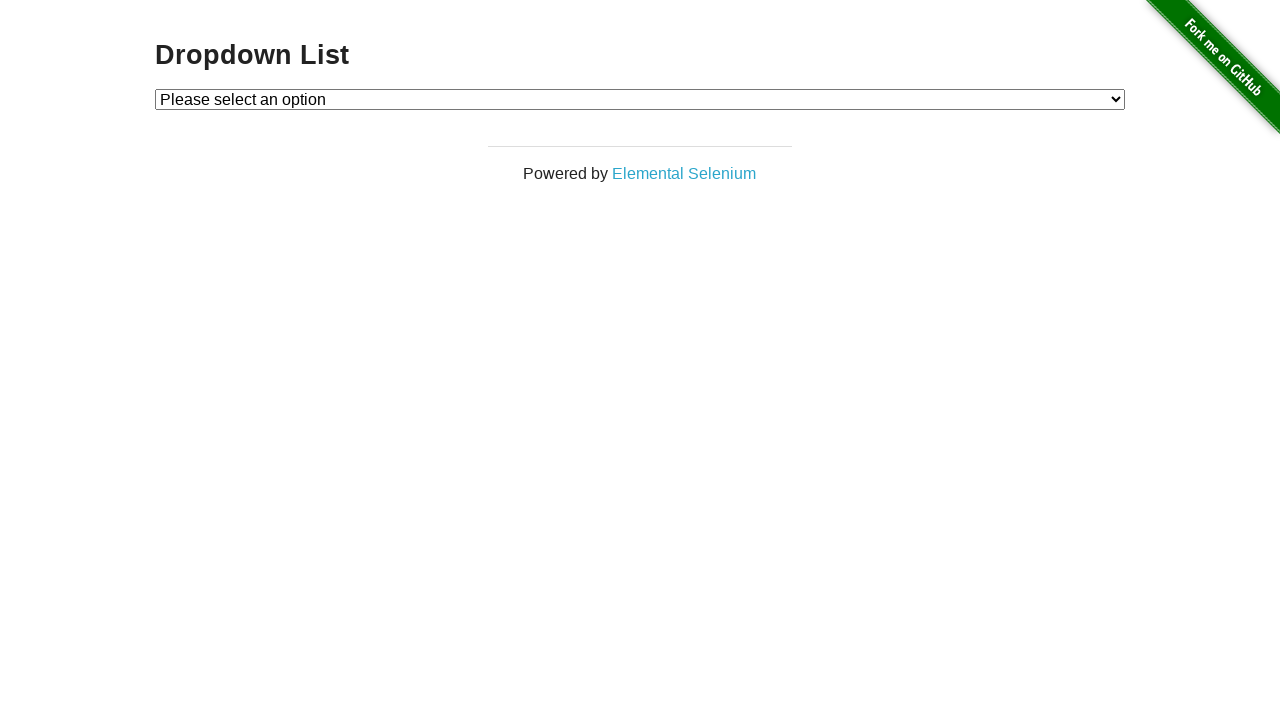

Selected 'Option 1' from dropdown by visible text on #dropdown
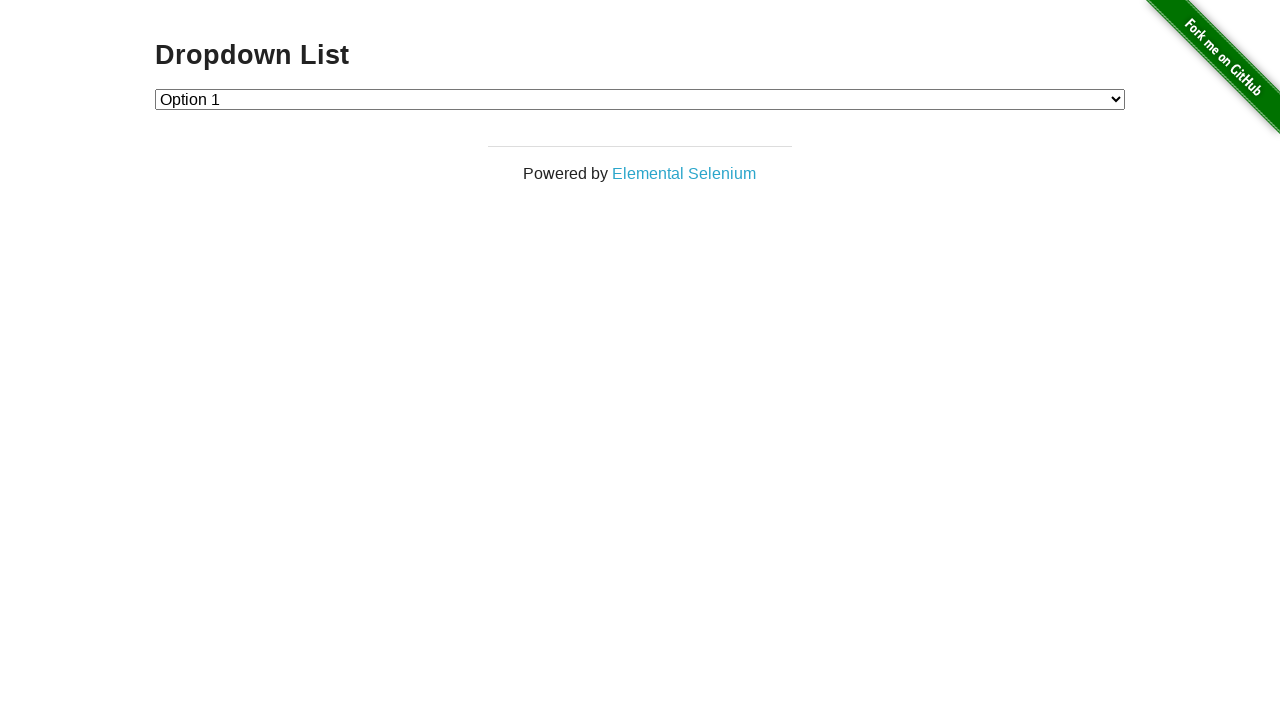

Retrieved selected option text from dropdown
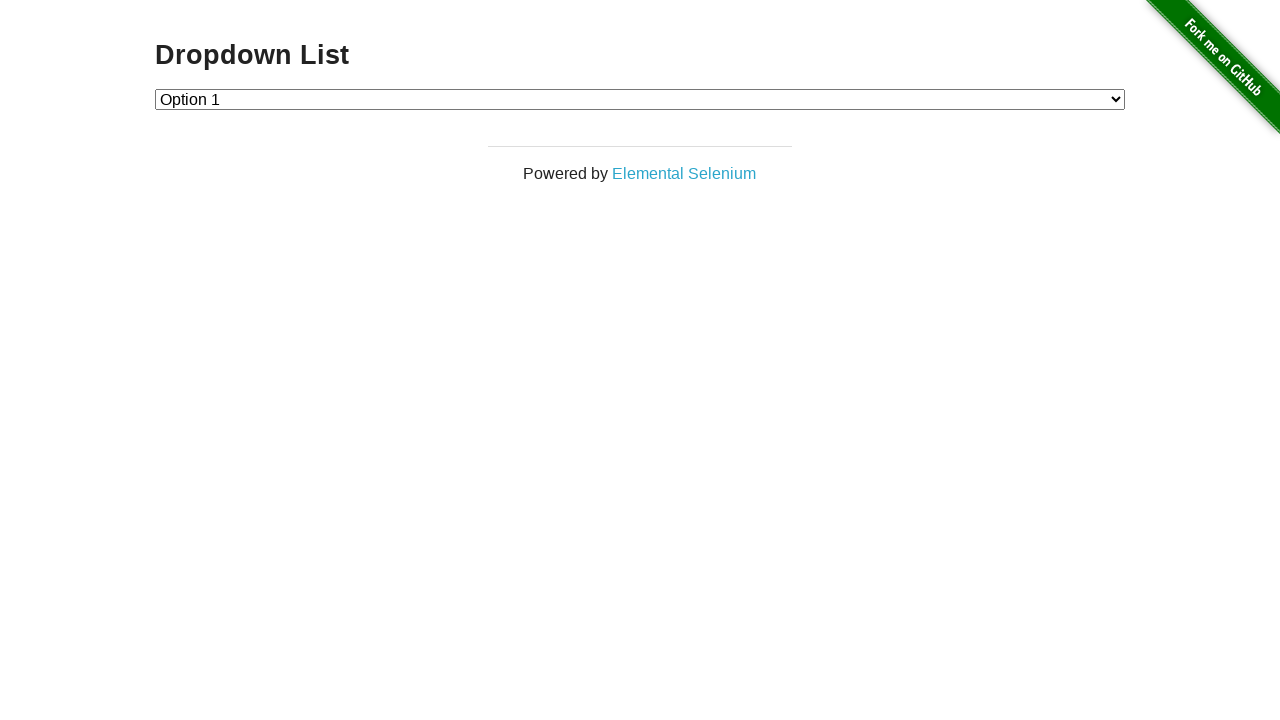

Verified that 'Option 1' was correctly selected
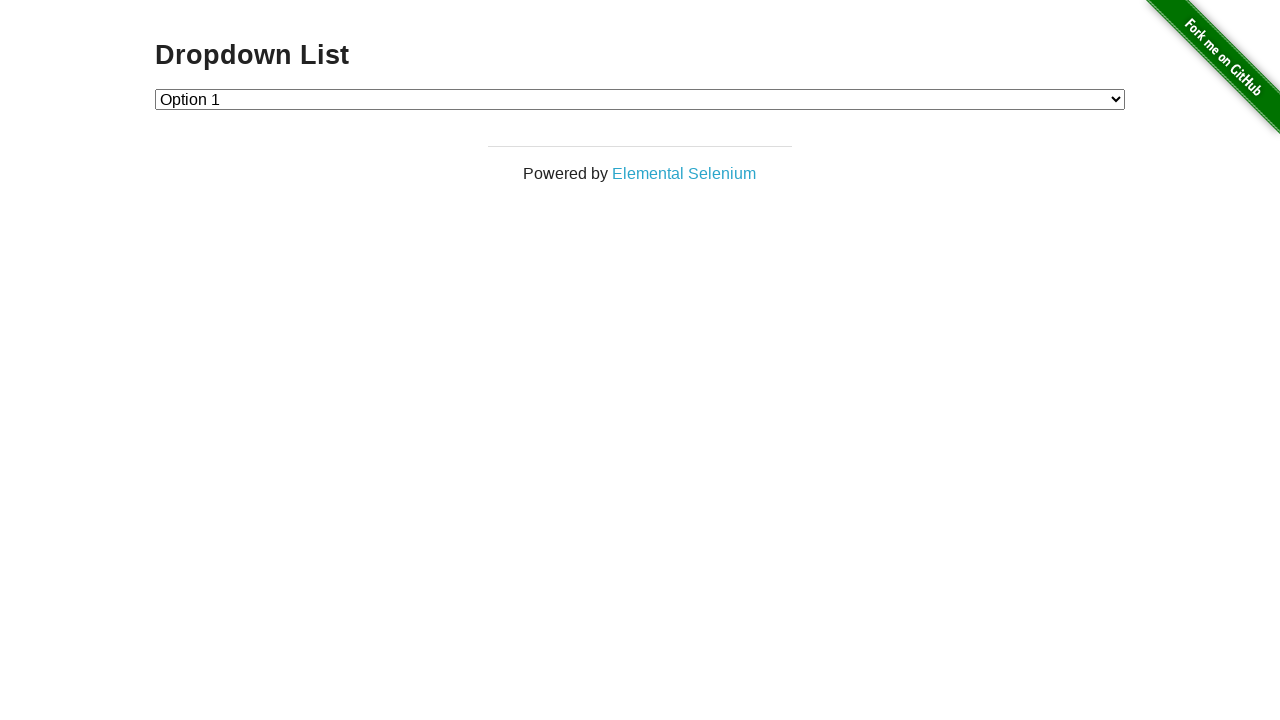

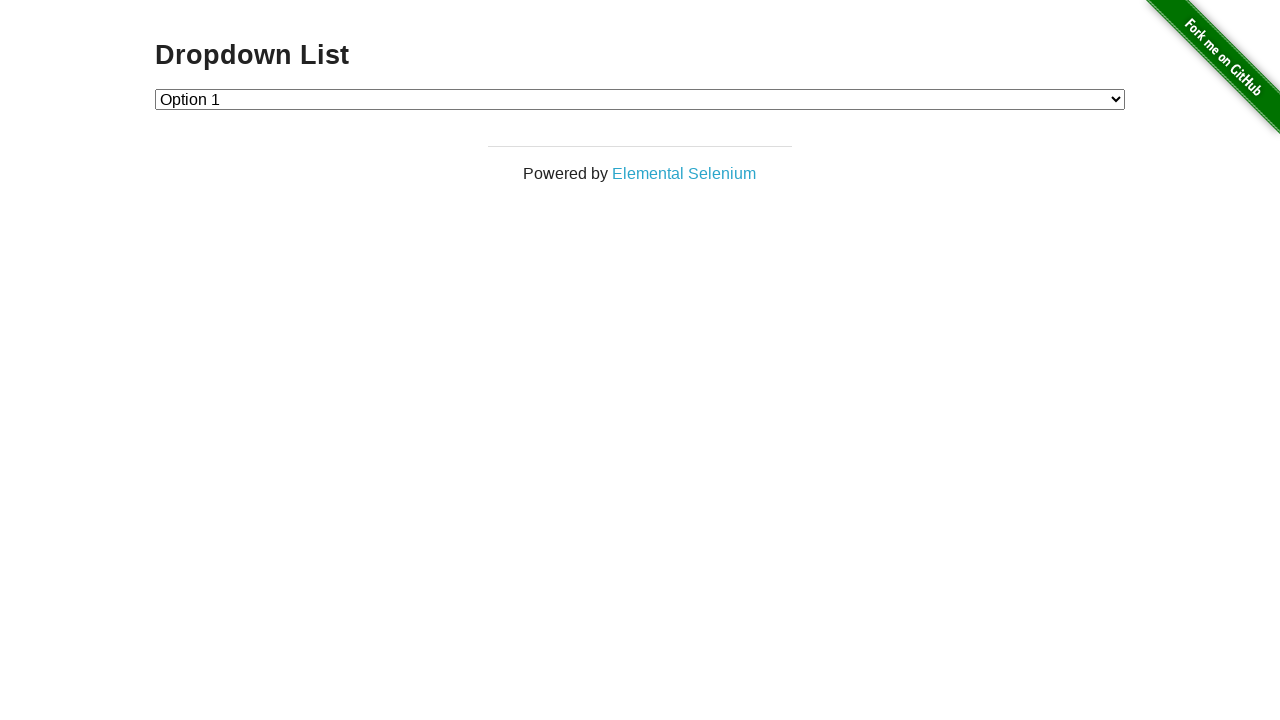